Tests navigation from homepage to Alerts, Frame & Windows page by clicking the corresponding card

Starting URL: https://demoqa.com/

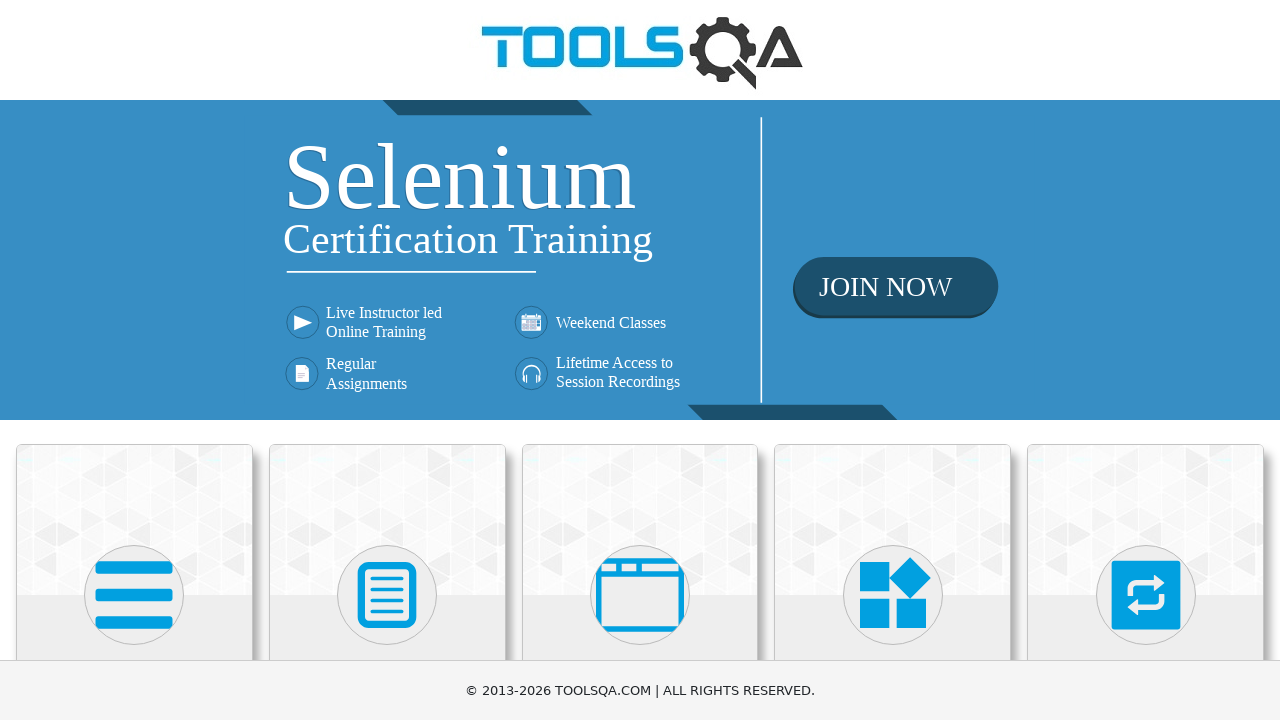

Navigated to DemoQA homepage
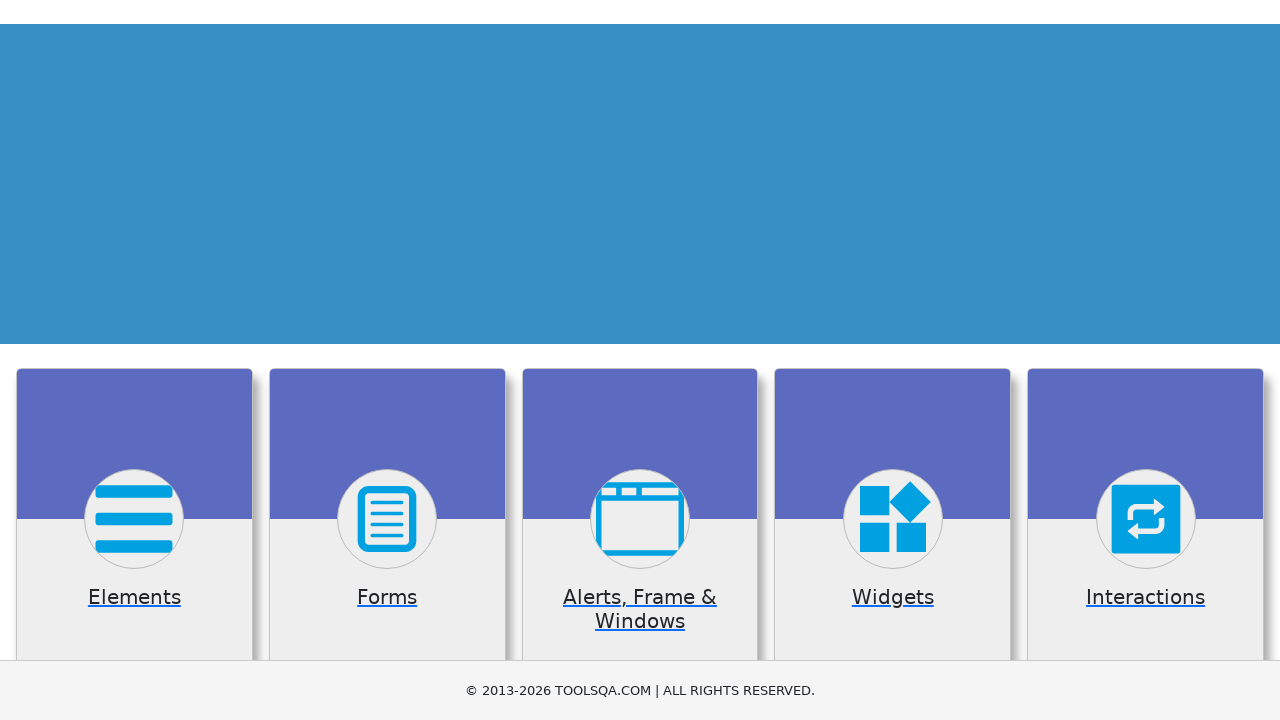

Clicked on 'Alerts, Frame & Windows' card at (640, 520) on div.card:has-text('Alerts, Frame & Windows')
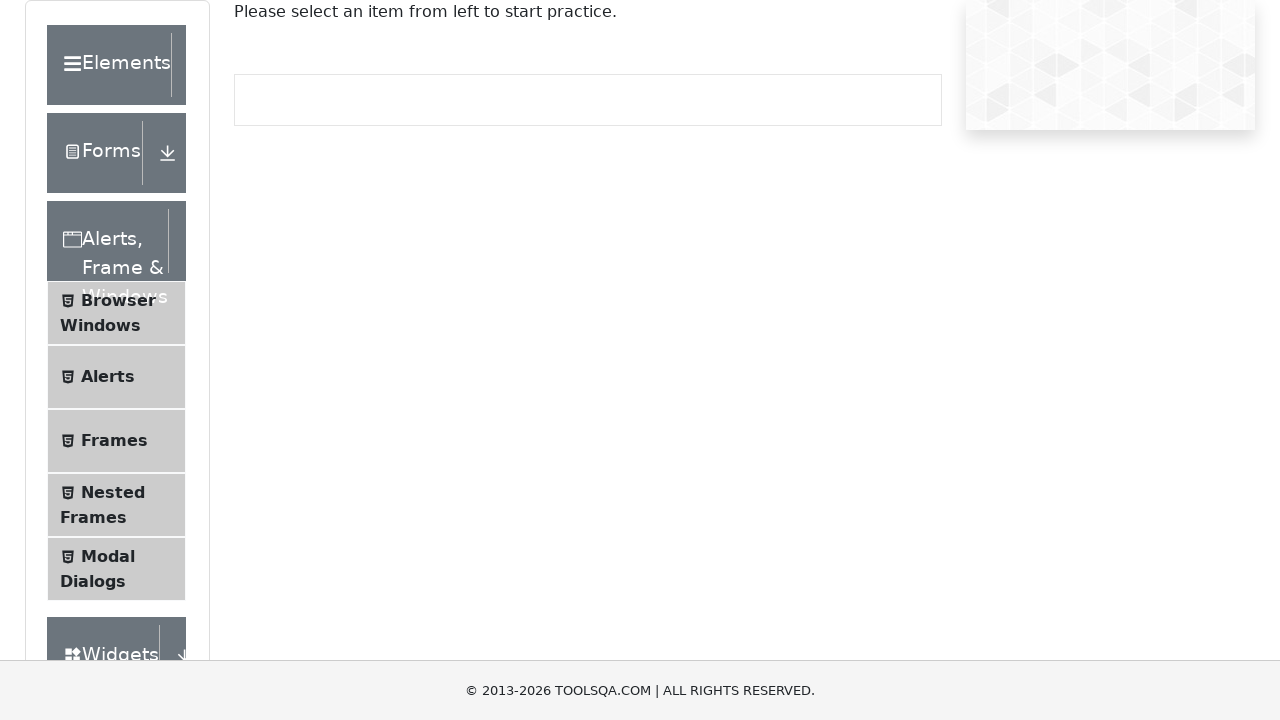

Alerts, Frame & Windows page loaded successfully
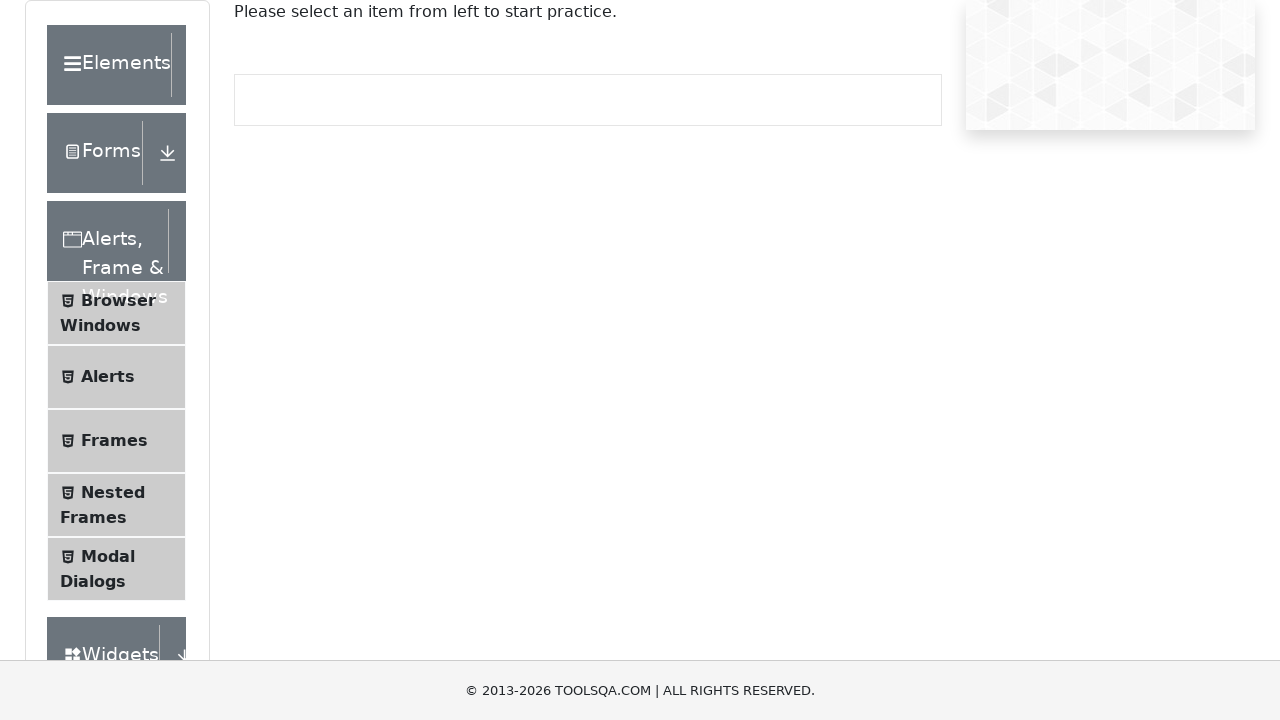

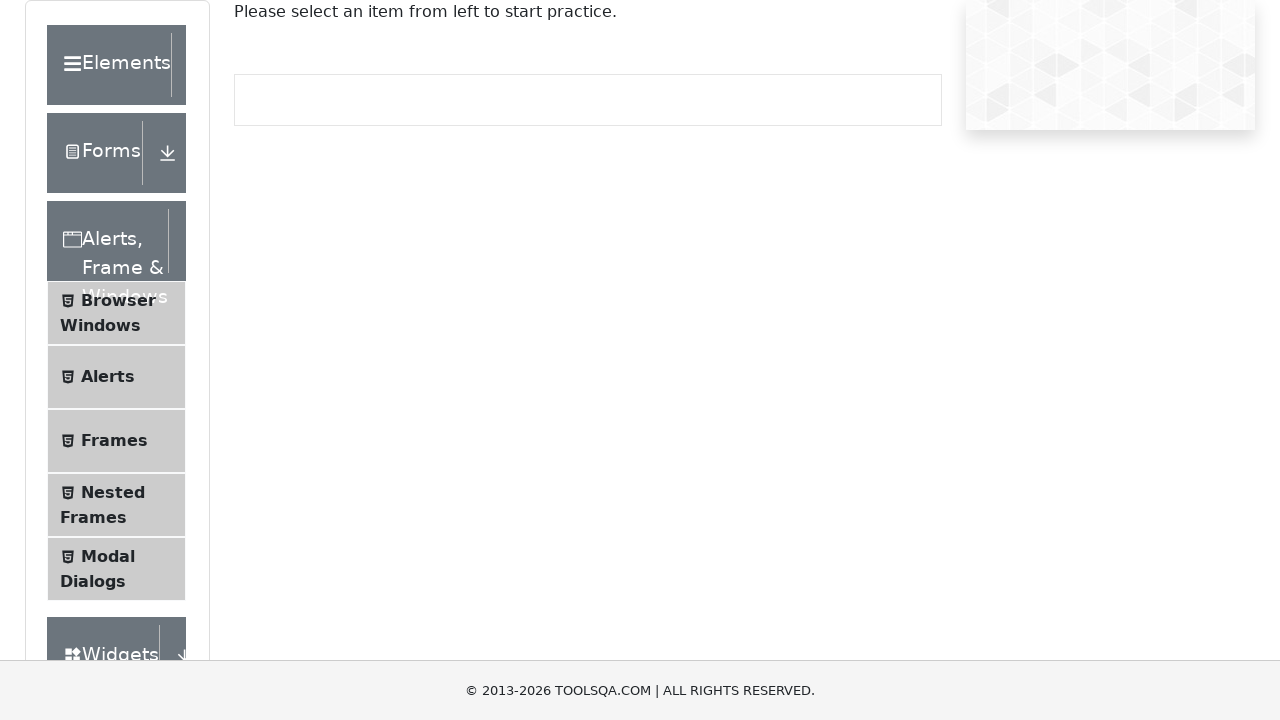